Verifies element visibility and class, then fills username field

Starting URL: https://demoqa.com/text-box

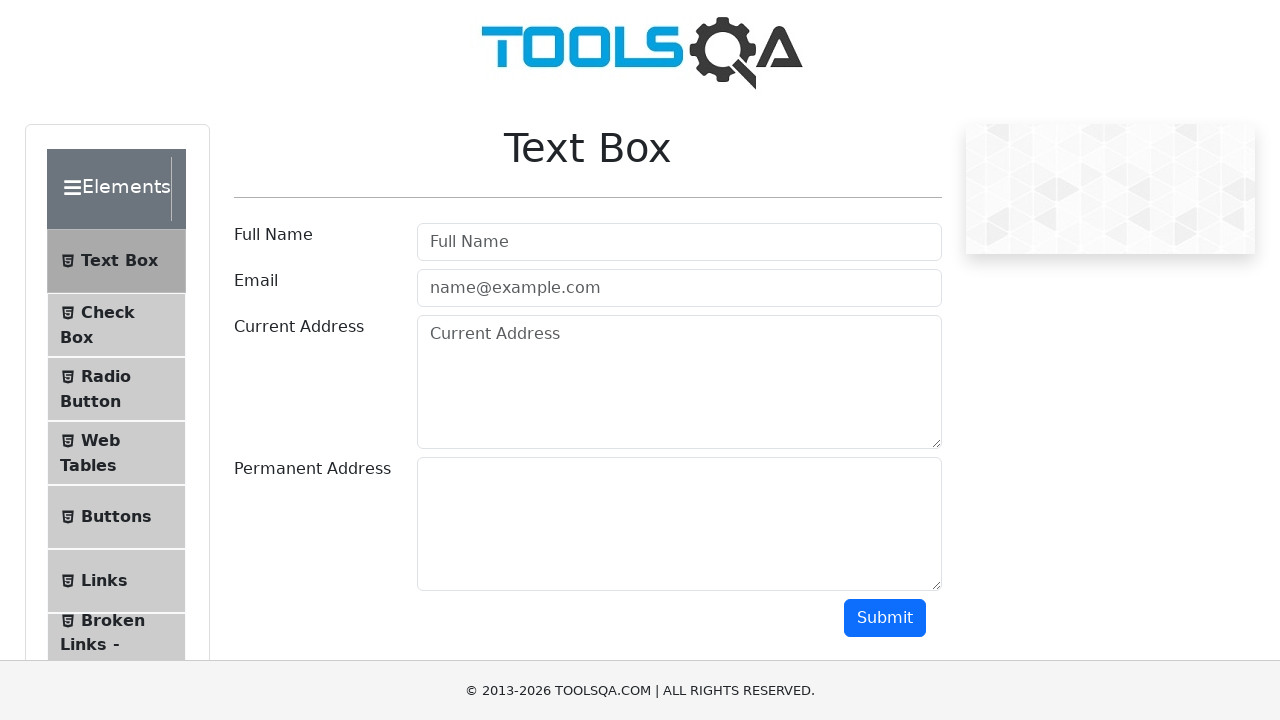

Filled username field with 'Javier' on #userName
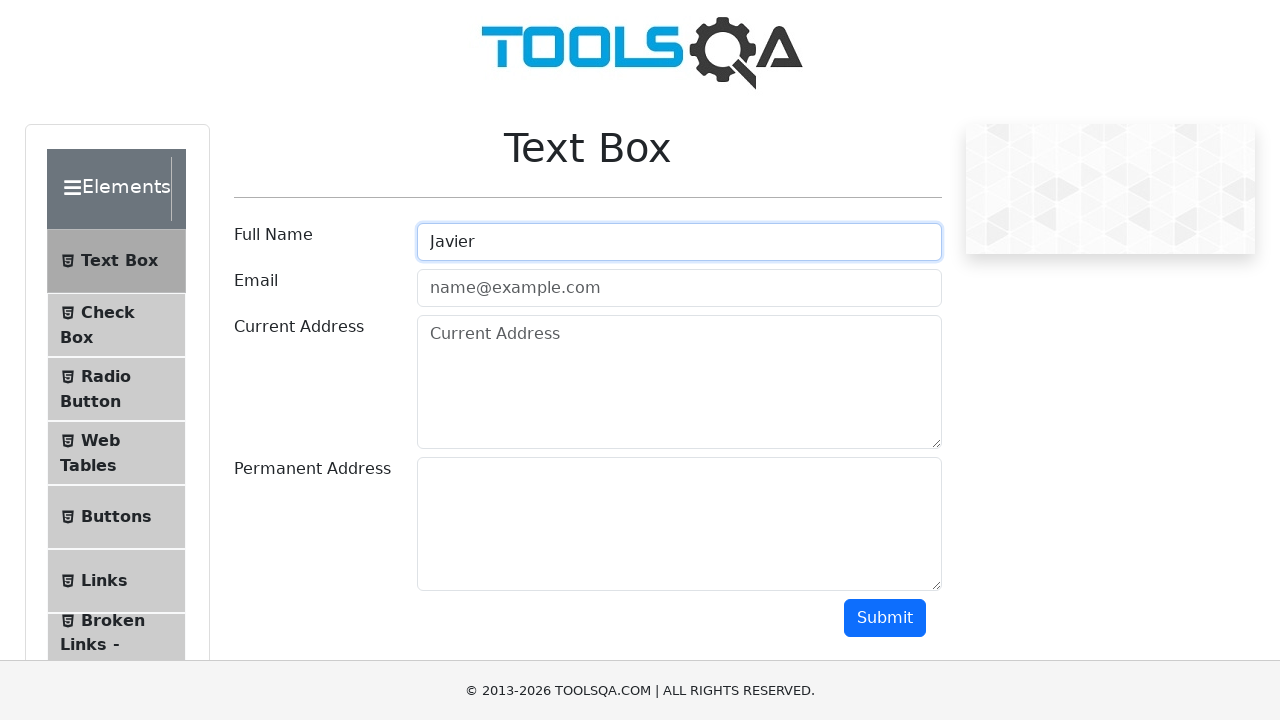

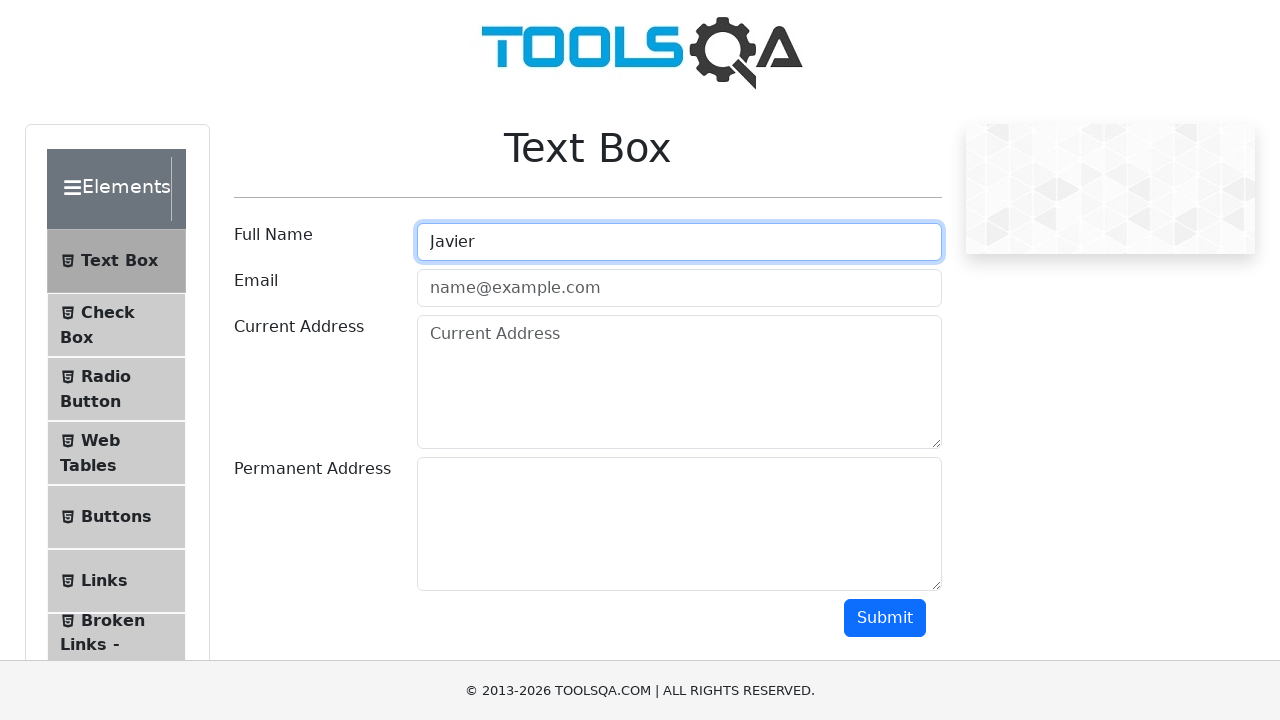